Tests waiting for XHTTP messages to complete and verifying message count is zero

Starting URL: https://testpages.eviltester.com/styled/sync/xhttp-messages.html

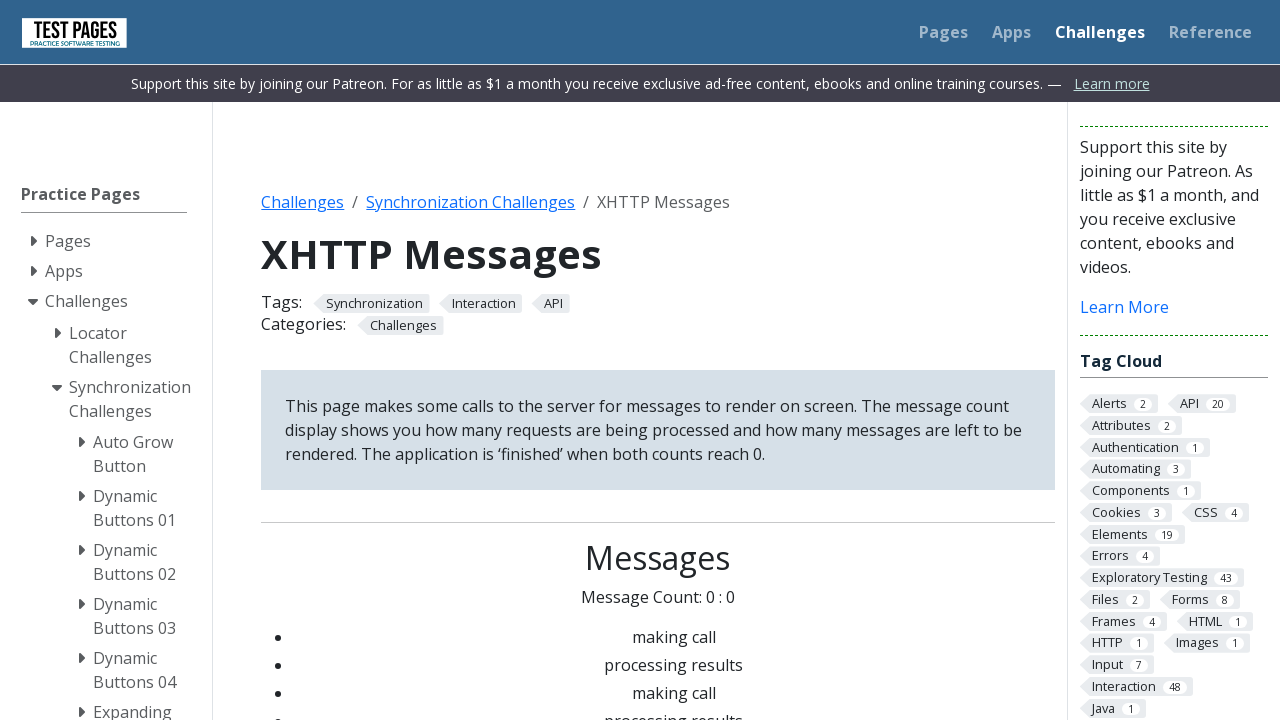

Navigated to XHTTP messages test page
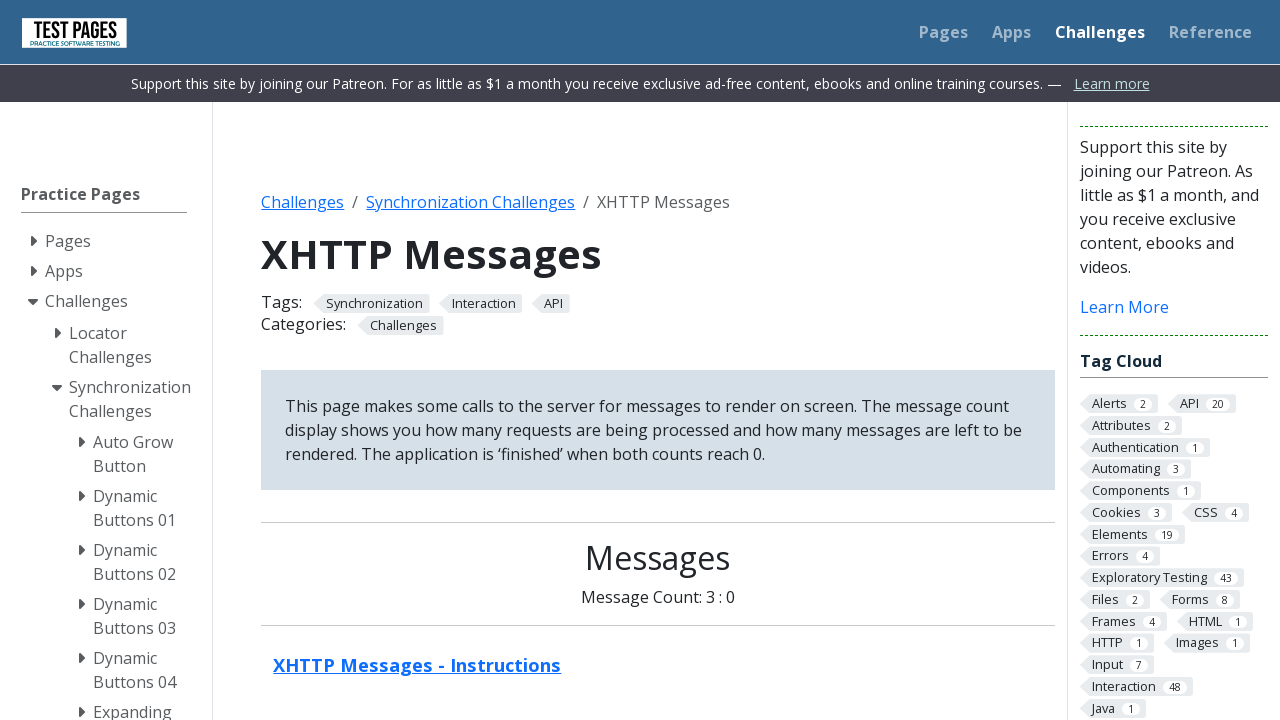

Waited for XHTTP messages to complete - message count is now 0 : 0
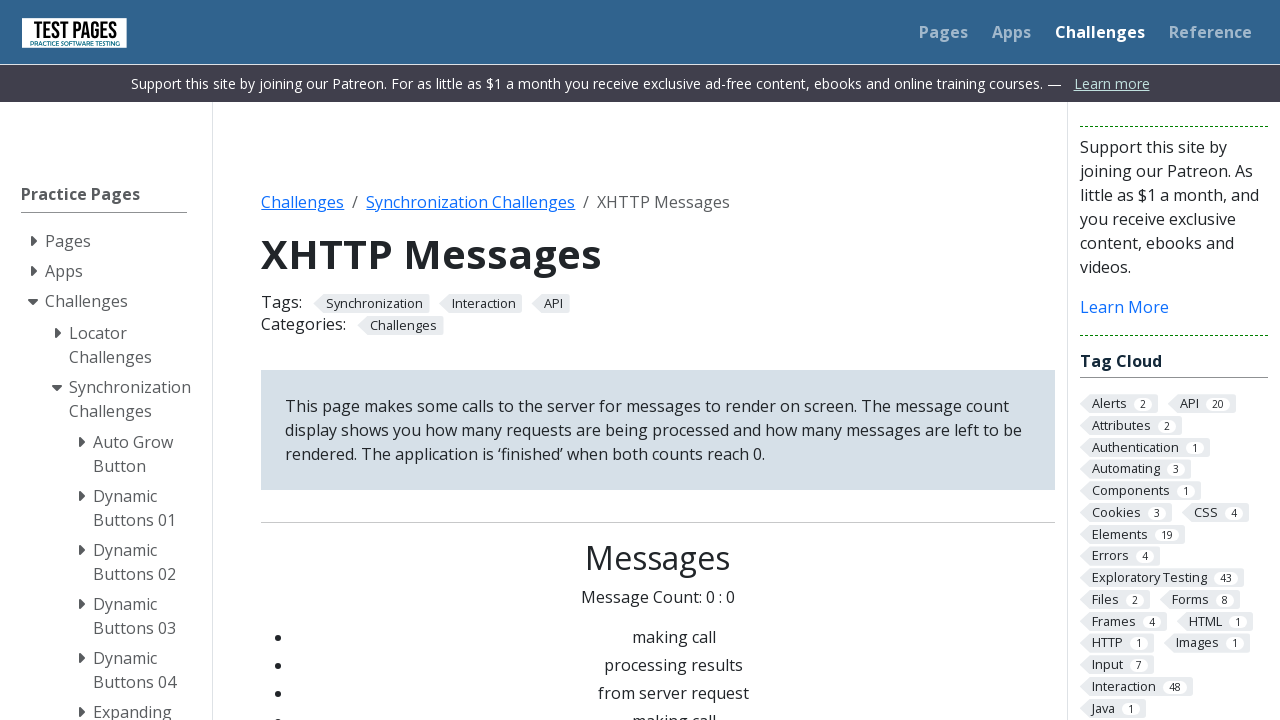

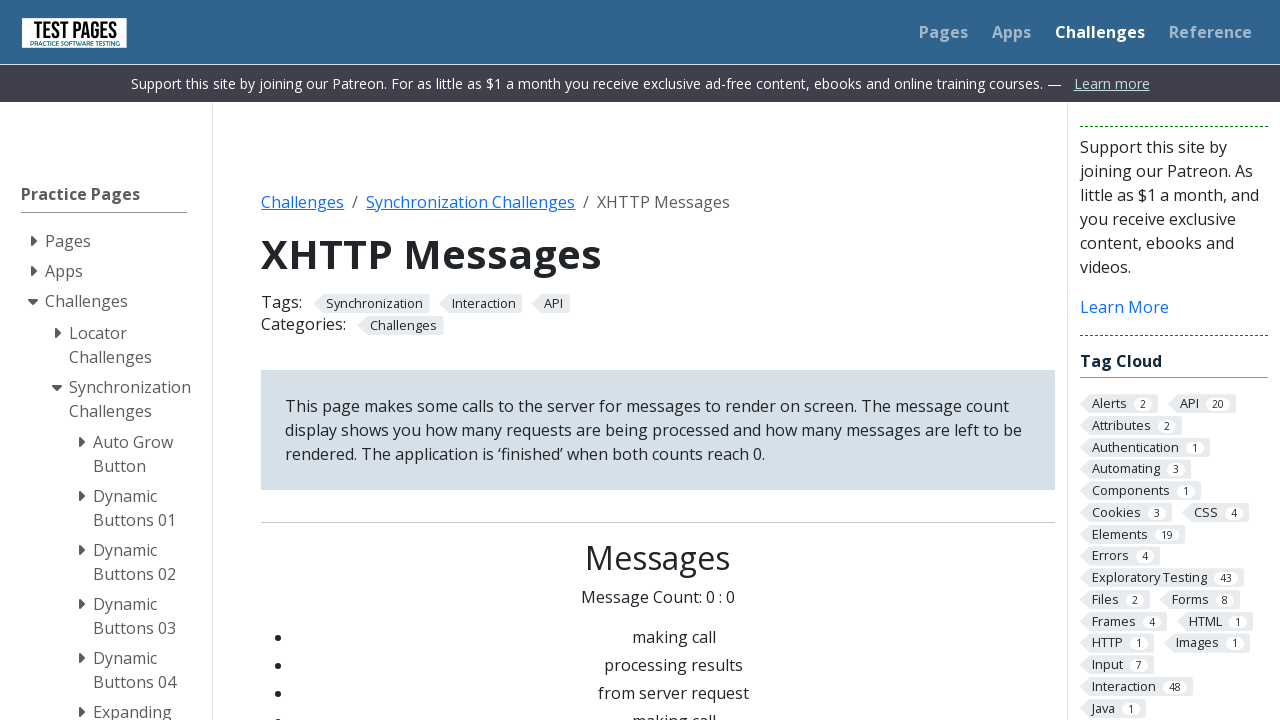